Tests navigation by clicking the Home link and verifying the page title changes to "Practice"

Starting URL: https://practice.cydeo.com/inputs

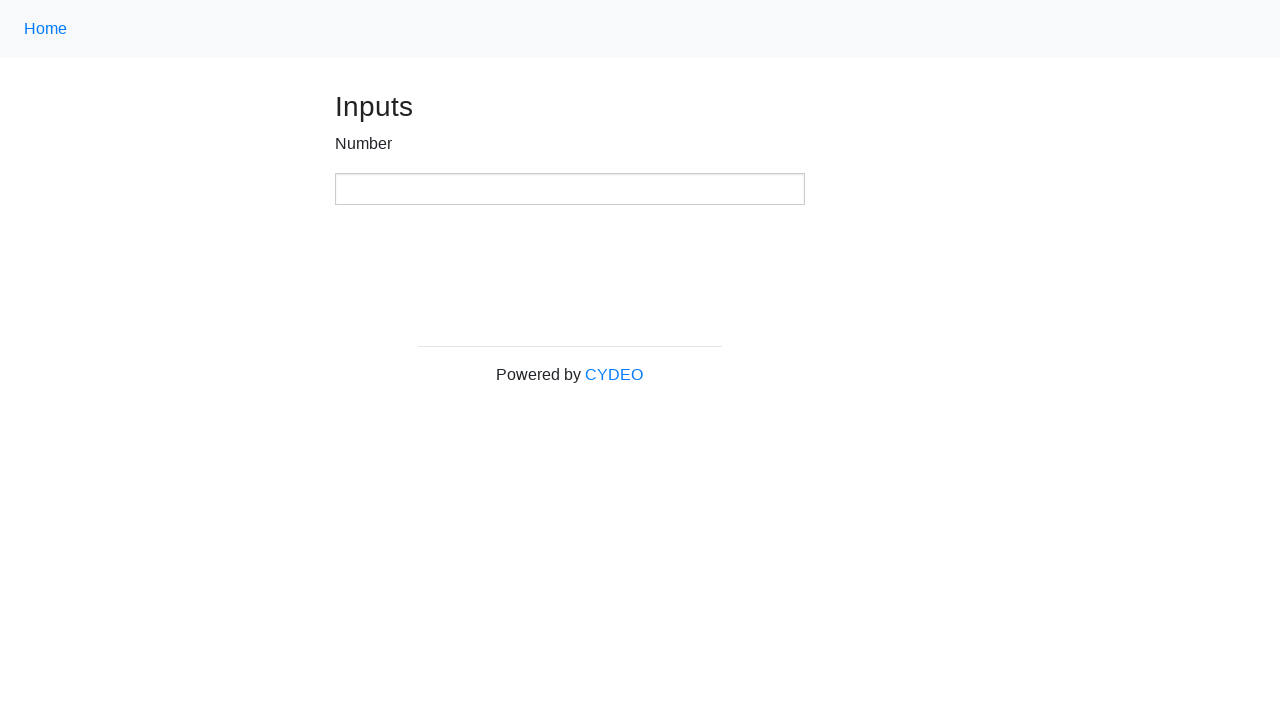

Clicked Home link using class name '.nav-link' at (46, 29) on .nav-link
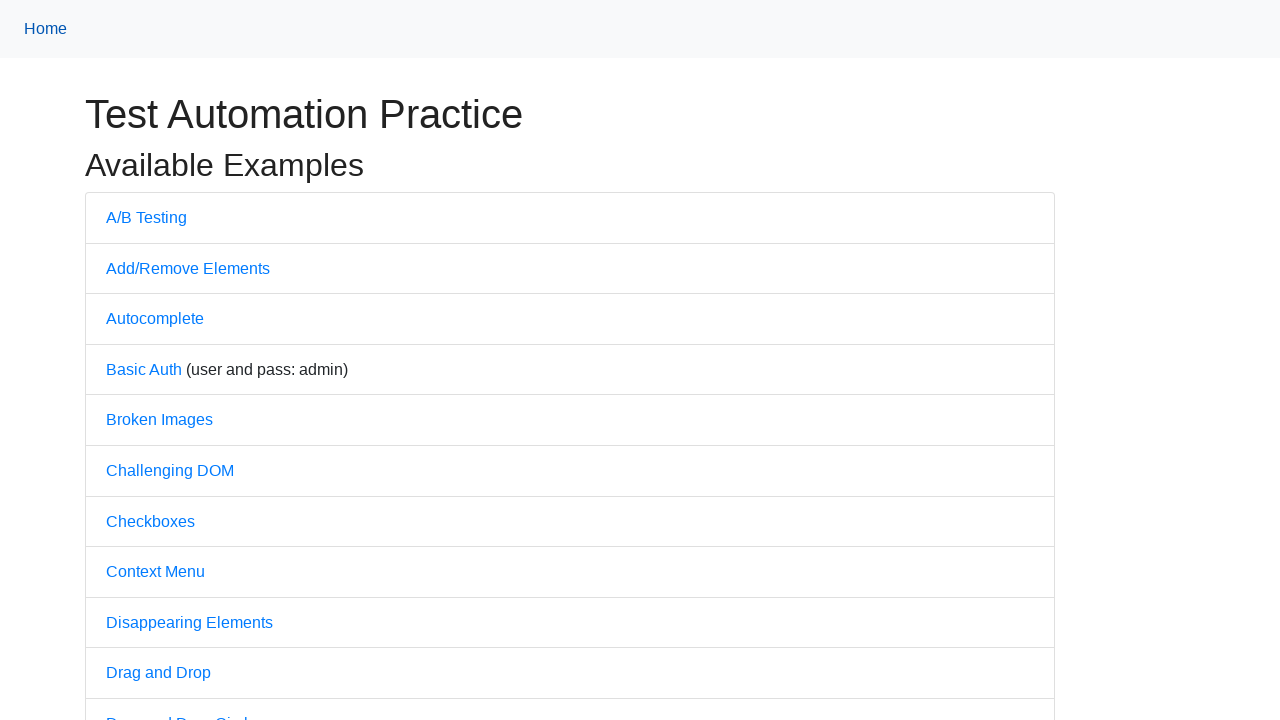

Page loaded - waited for domcontentloaded state
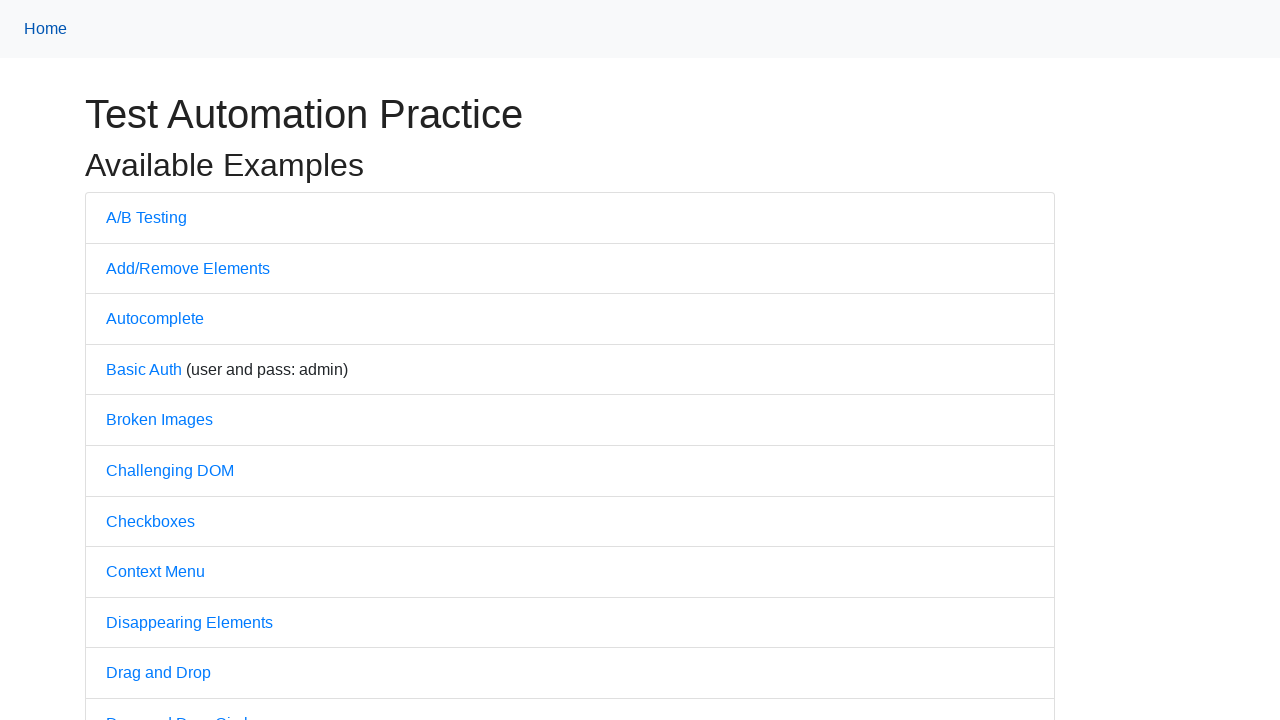

Verified page title is 'Practice'
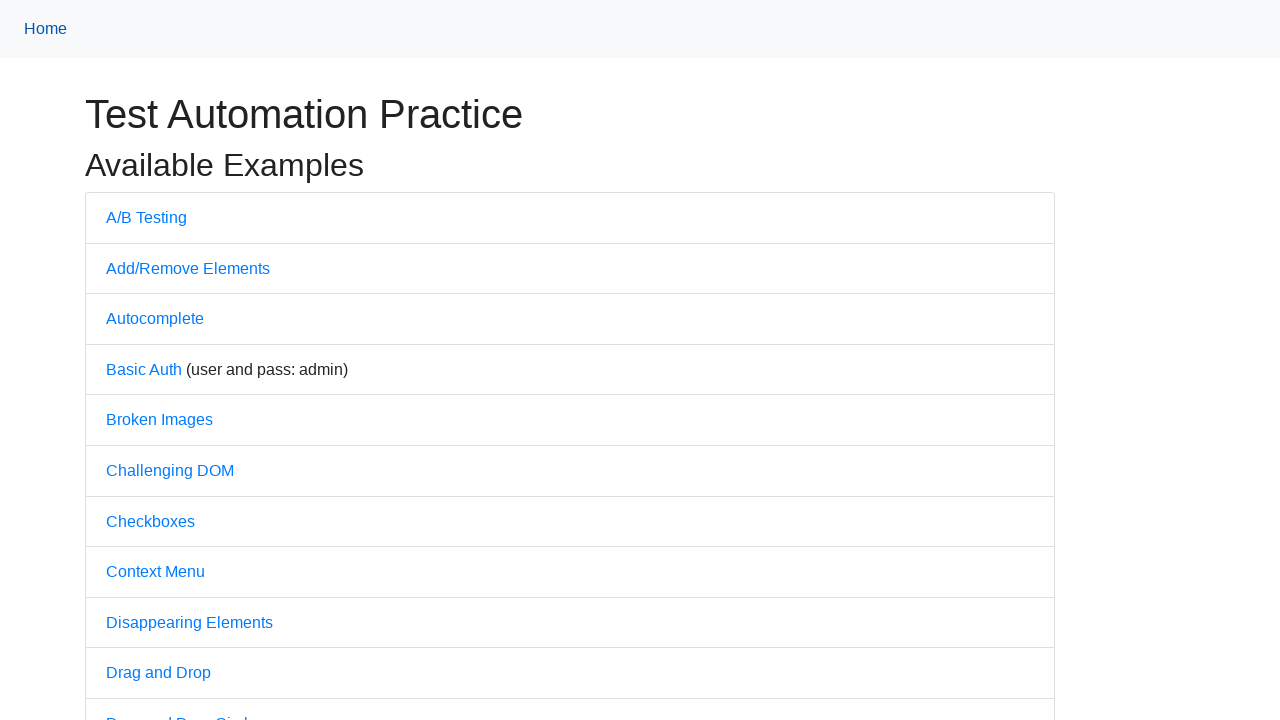

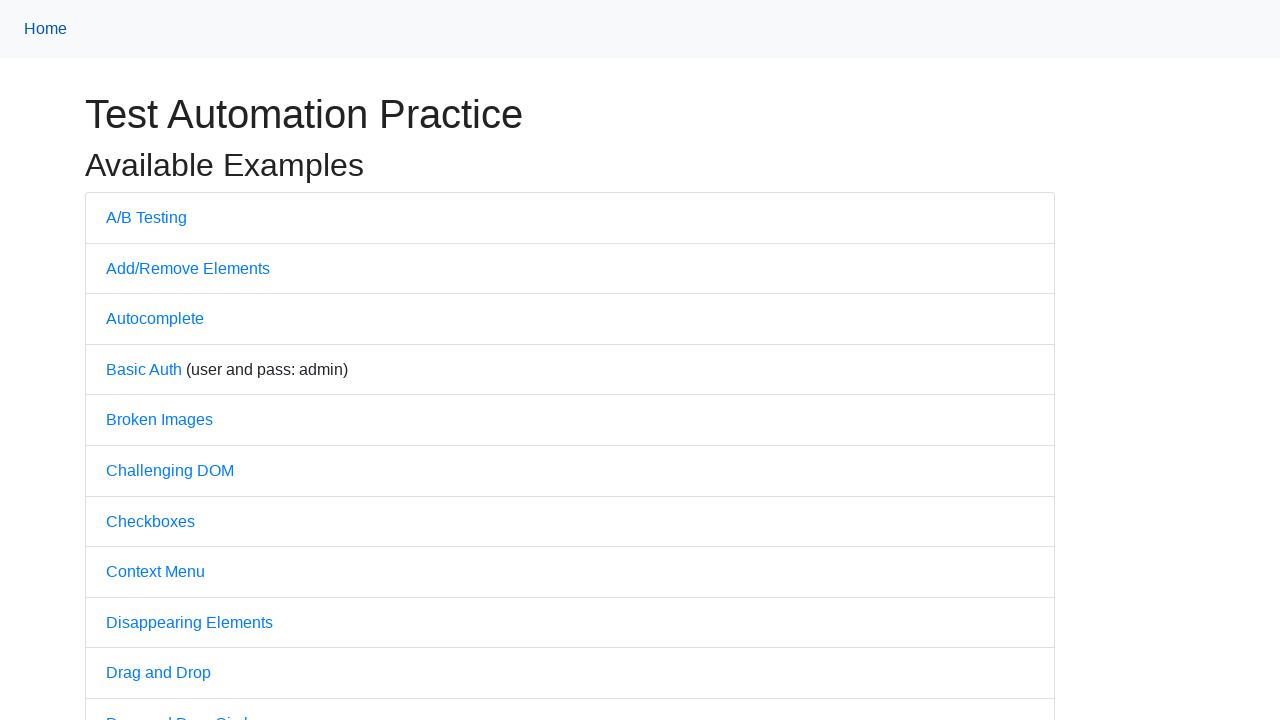